Navigates to Ocean Academy website and takes a screenshot of the homepage

Starting URL: https://oceanacademy.co.in/

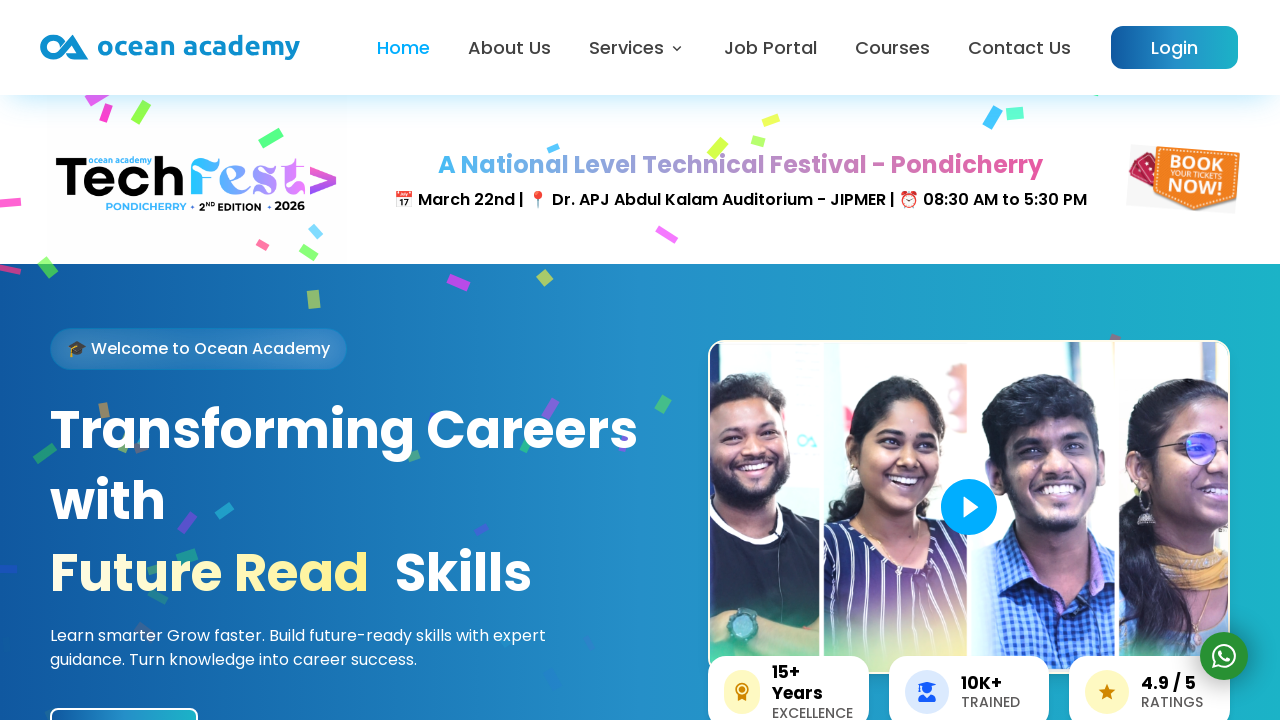

Navigated to Ocean Academy homepage
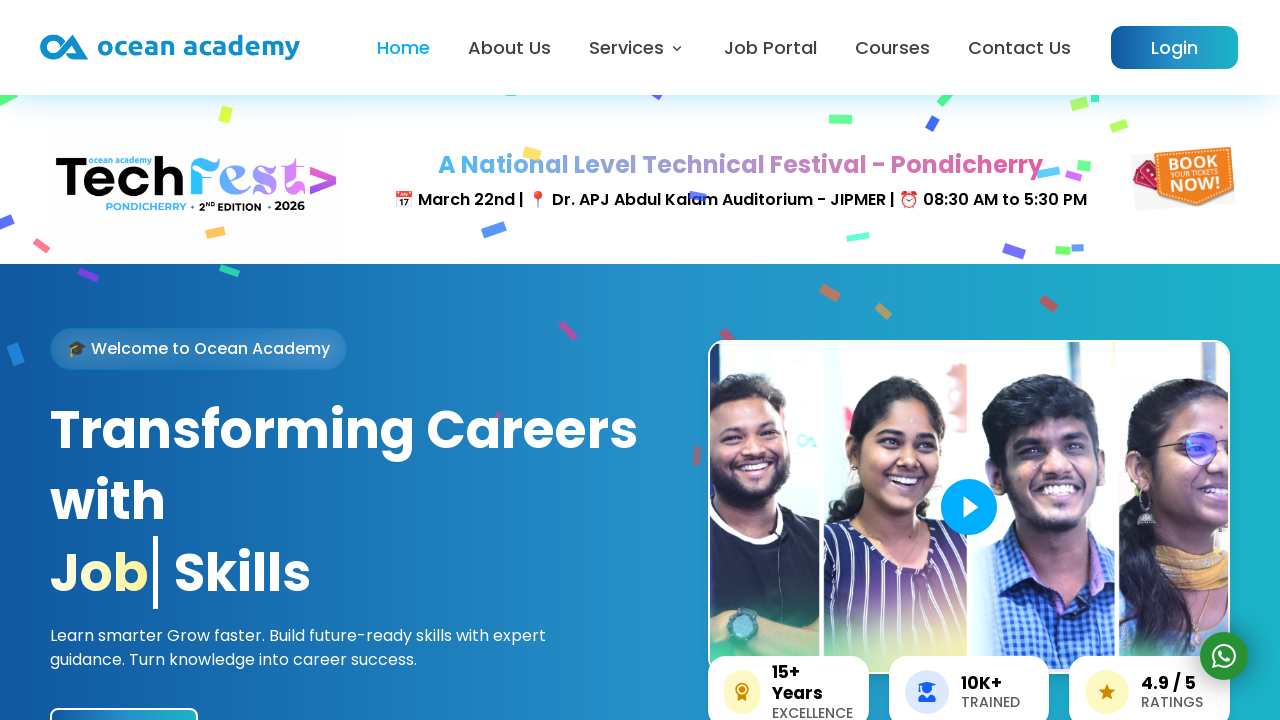

Waited for page to fully load (networkidle state)
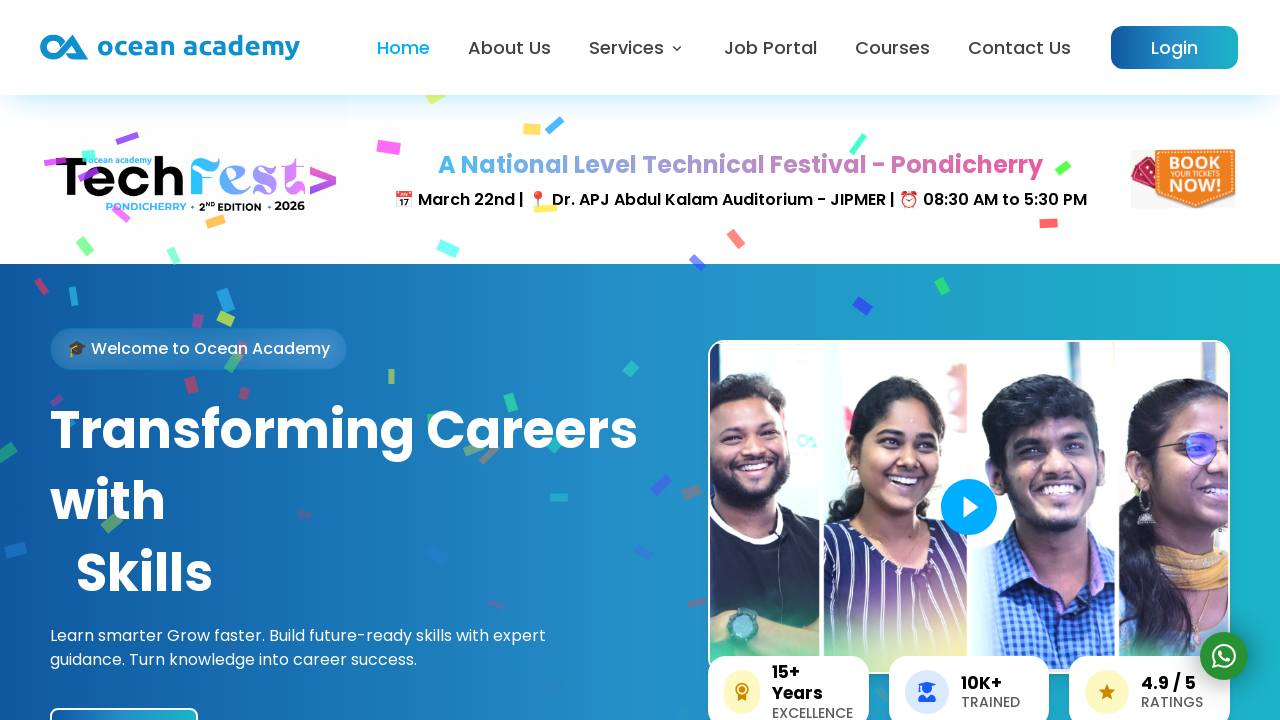

Waited 2 seconds for additional content to render
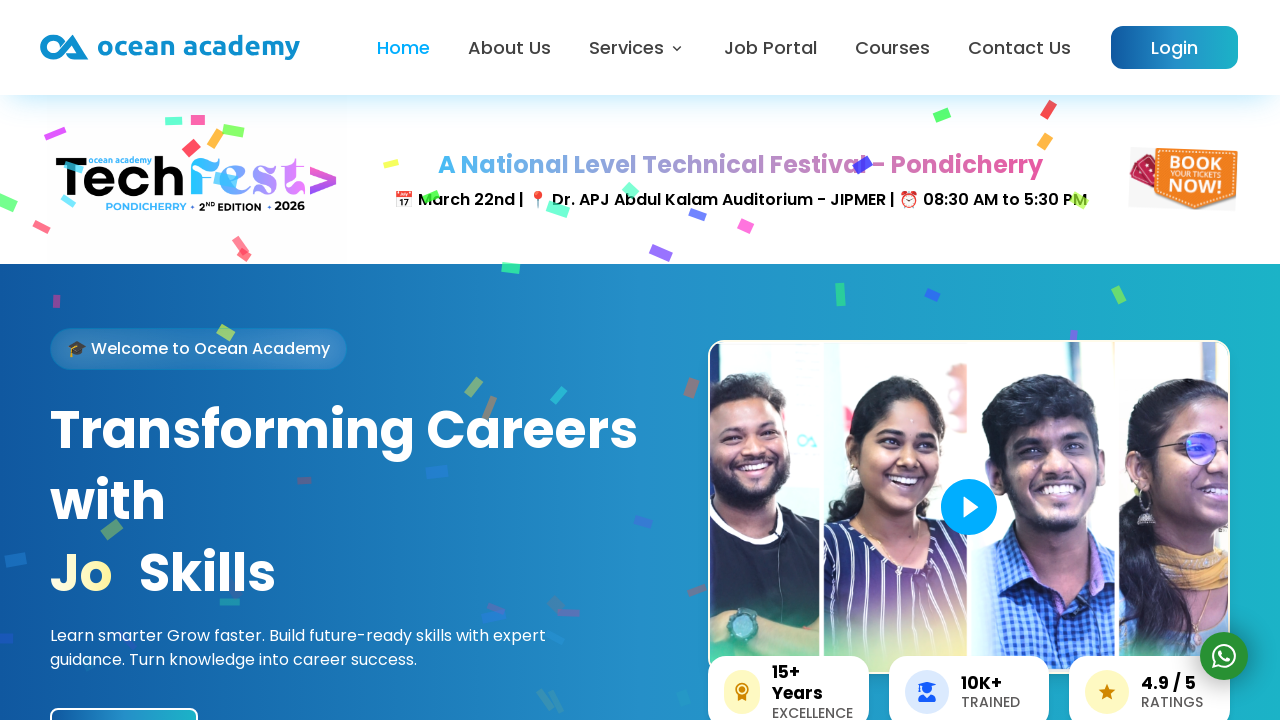

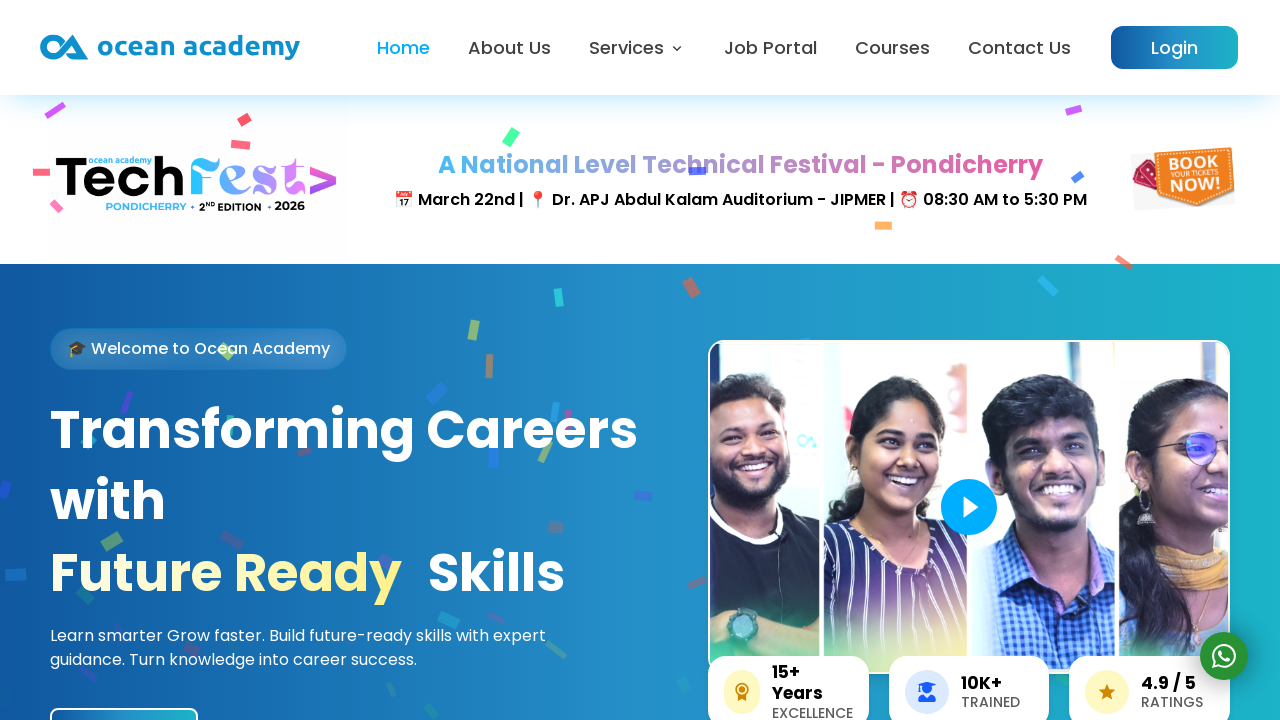